Tests dynamic XPath locator strategies by verifying that username and password hint text elements are displayed on the OrangeHRM demo login page.

Starting URL: https://opensource-demo.orangehrmlive.com/web/index.php/auth/login

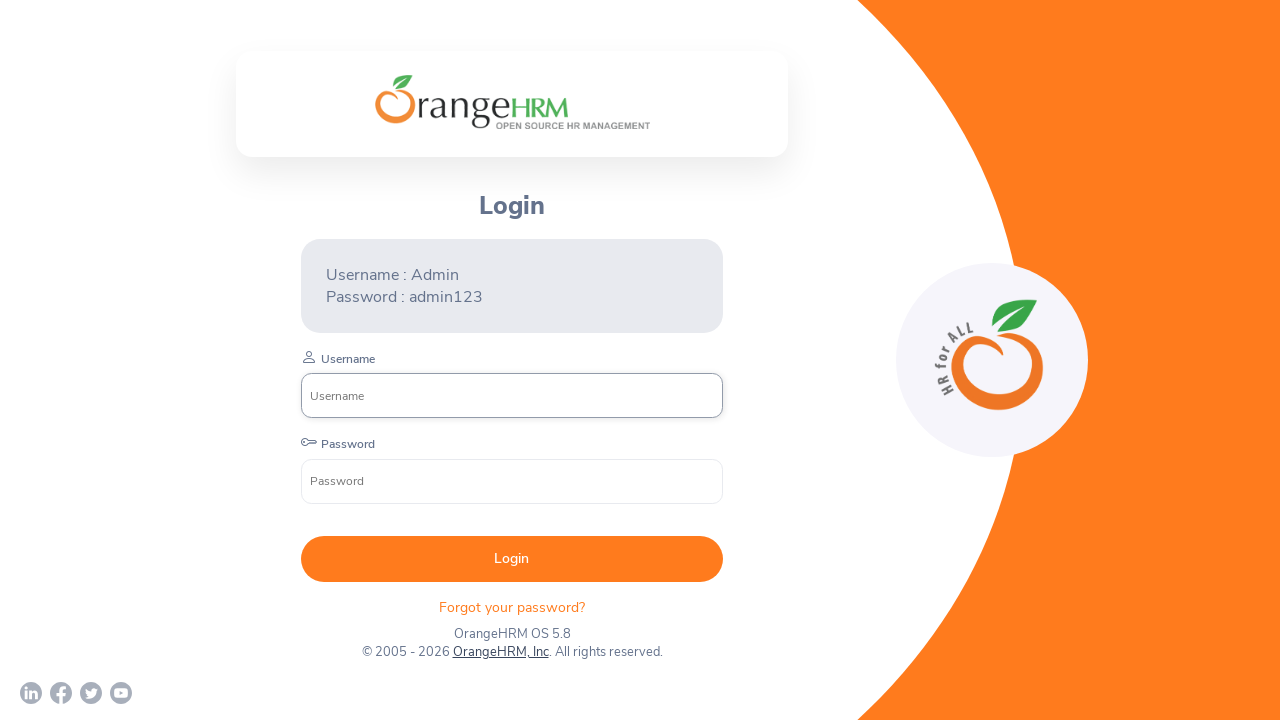

Located username hint text element using exact text match XPath
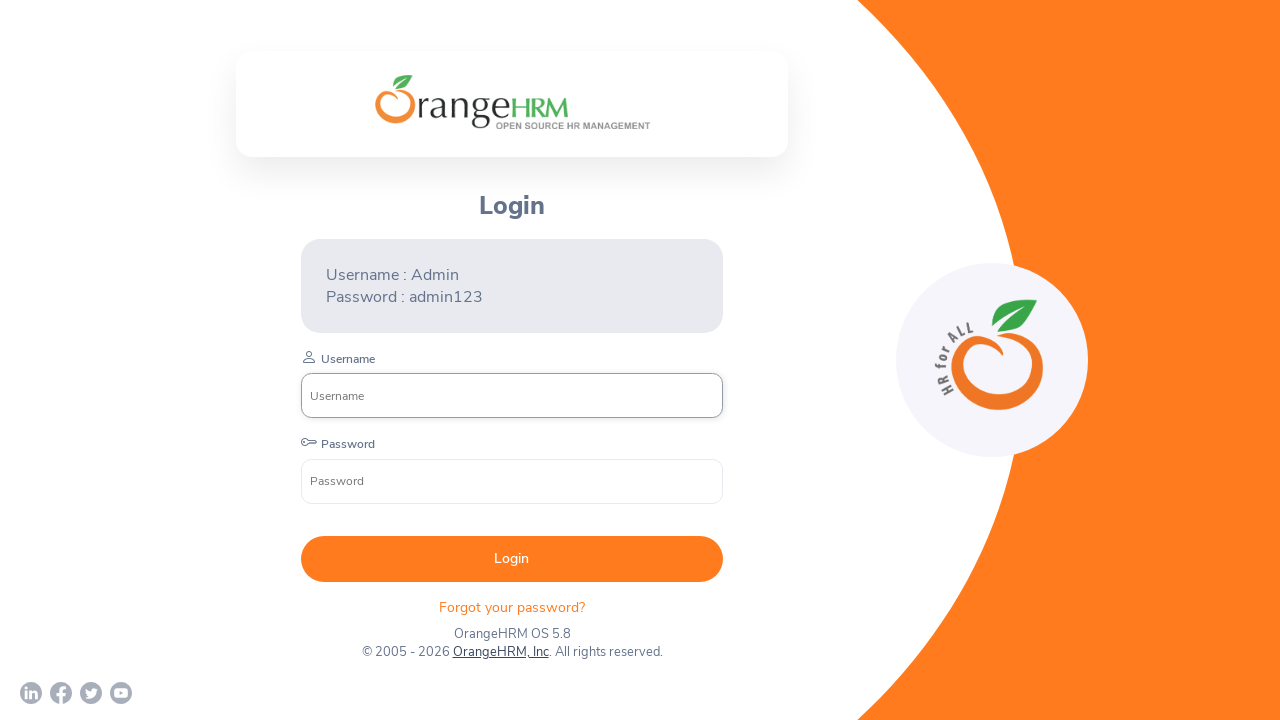

Waited for username hint text to become visible
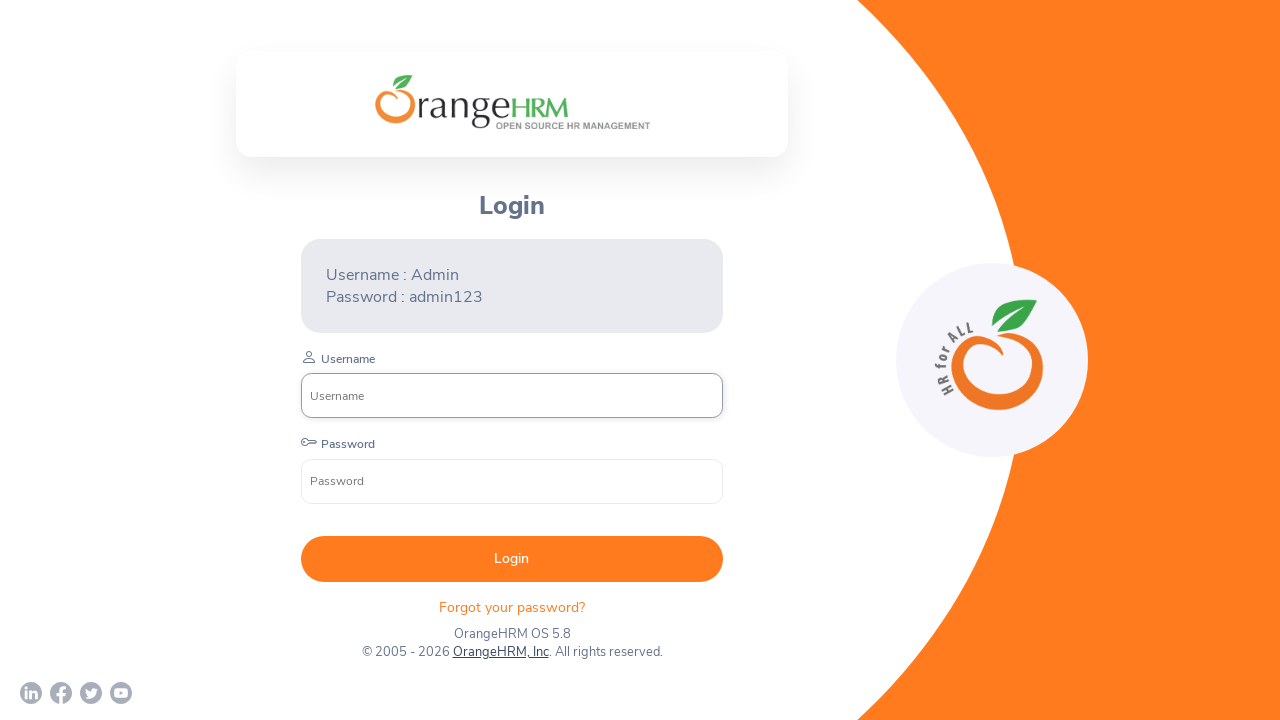

Verified username hint text 'Username : Admin' is visible
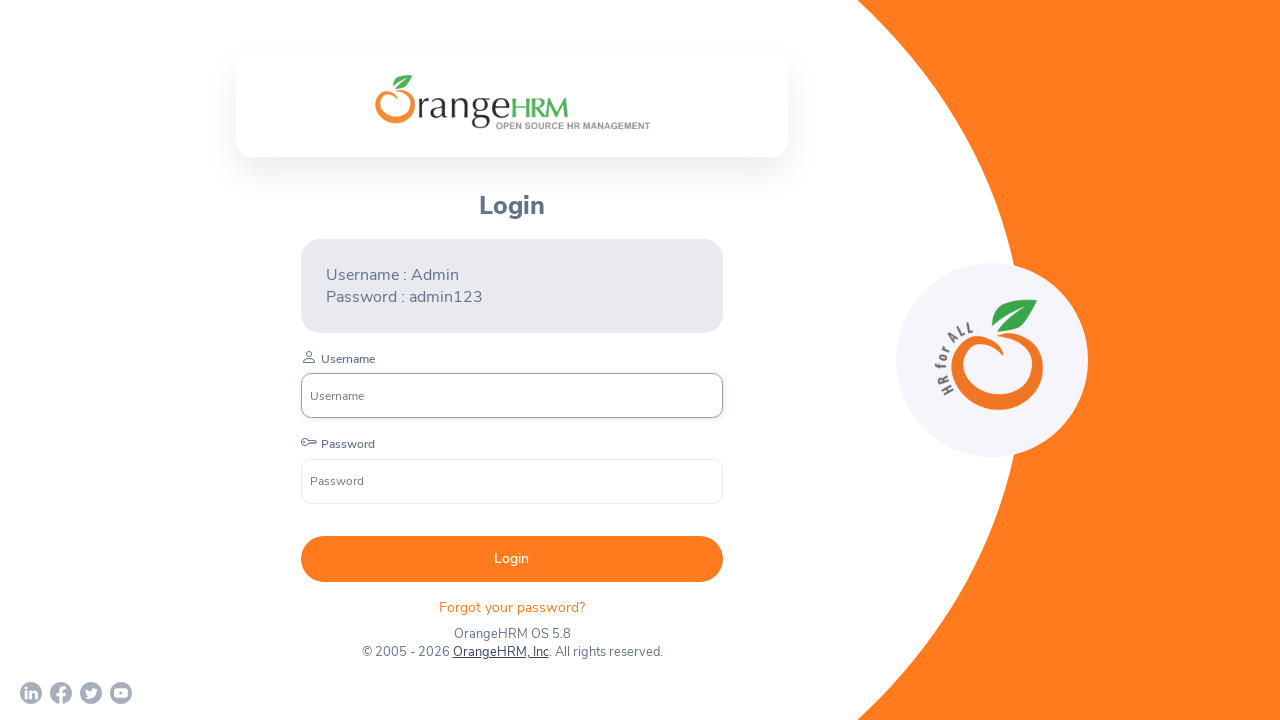

Located password hint text element using exact text match XPath
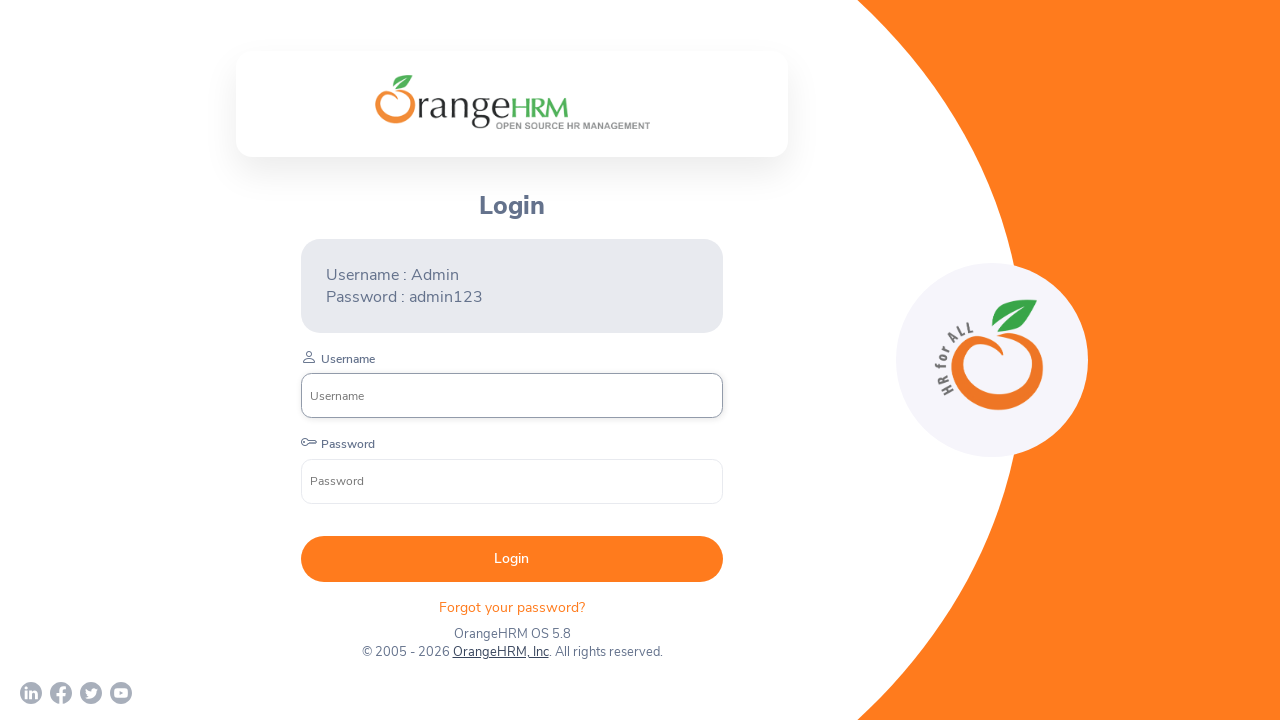

Verified password hint text 'Password : admin123' is visible
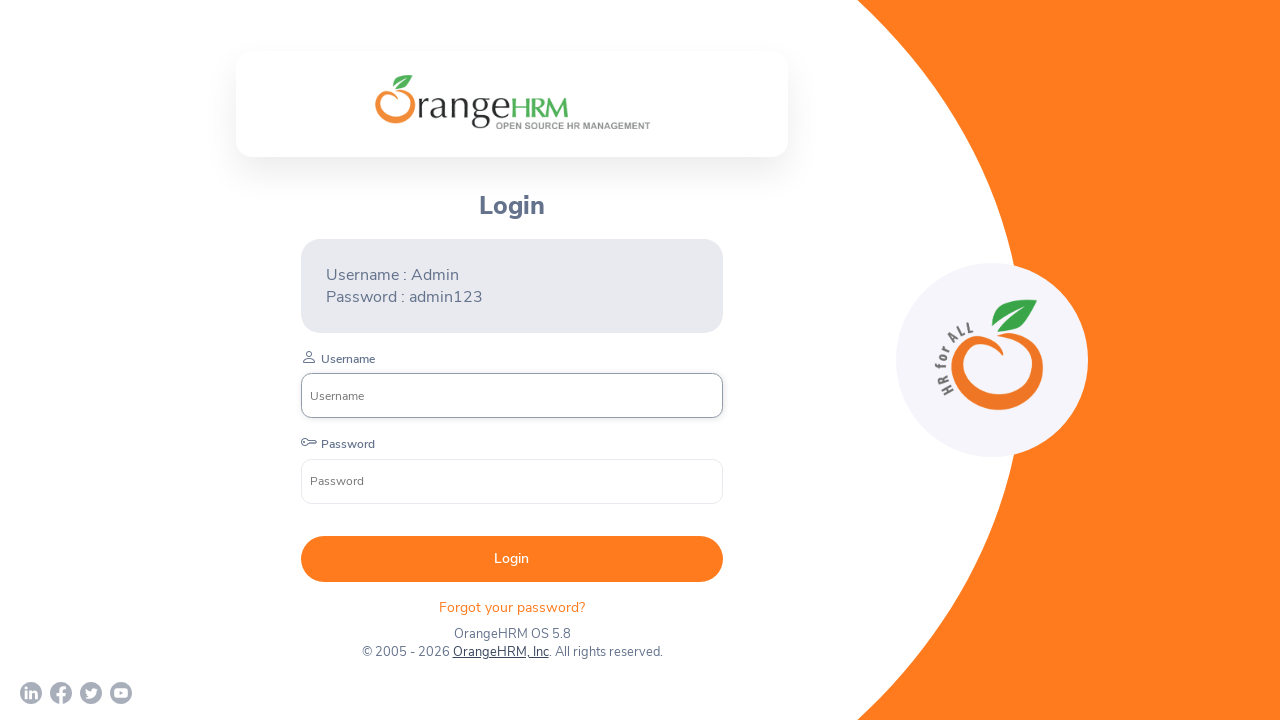

Located username hint text element using text() function XPath
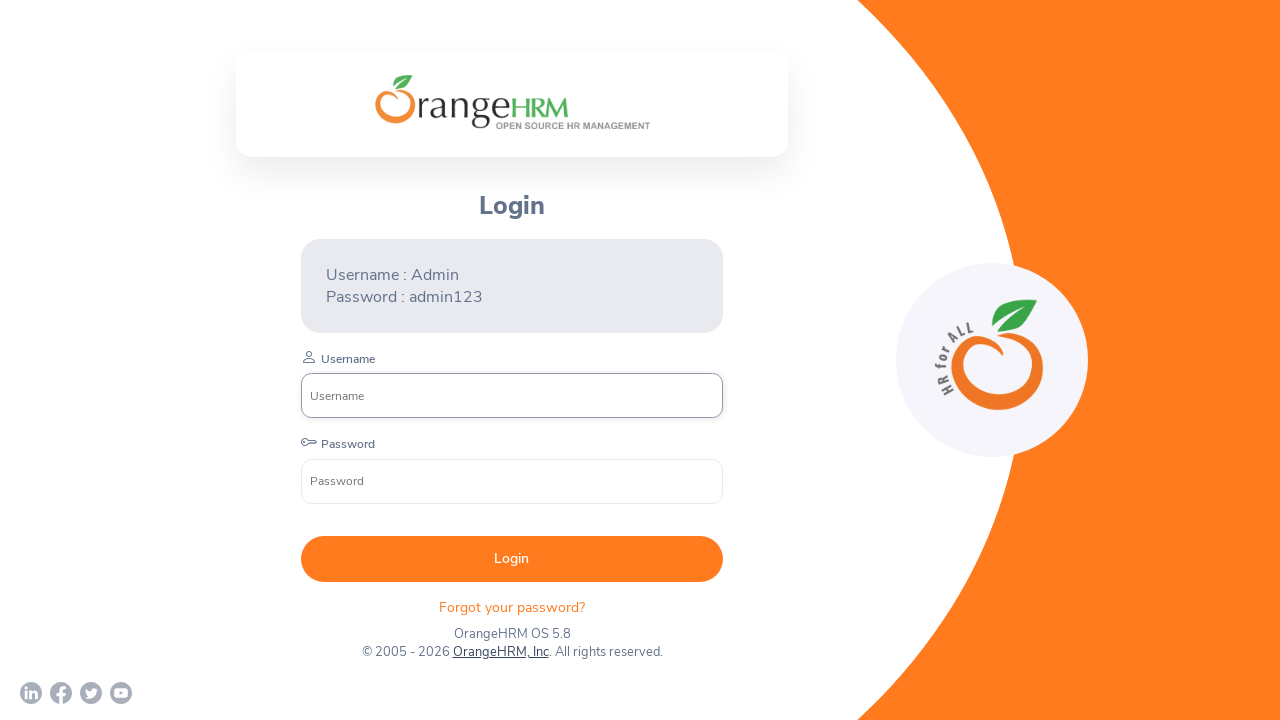

Verified username hint text is visible using text() function
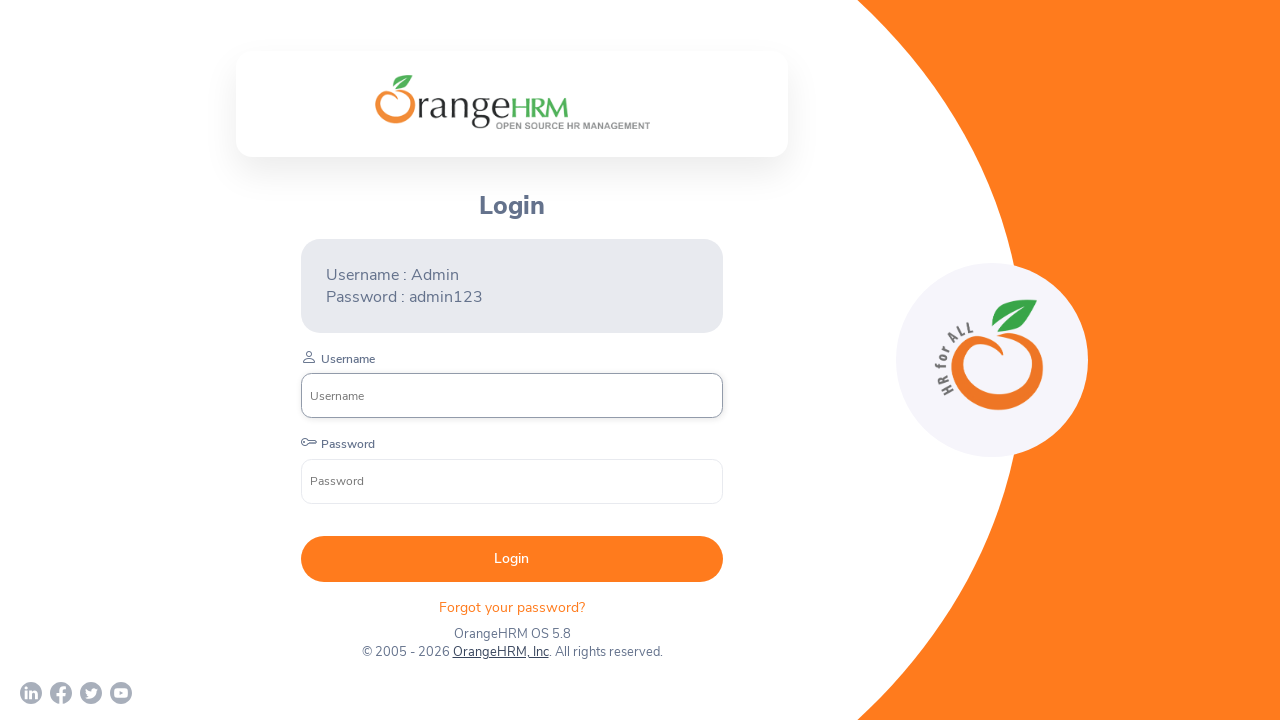

Located password hint text element using contains() function with partial text XPath
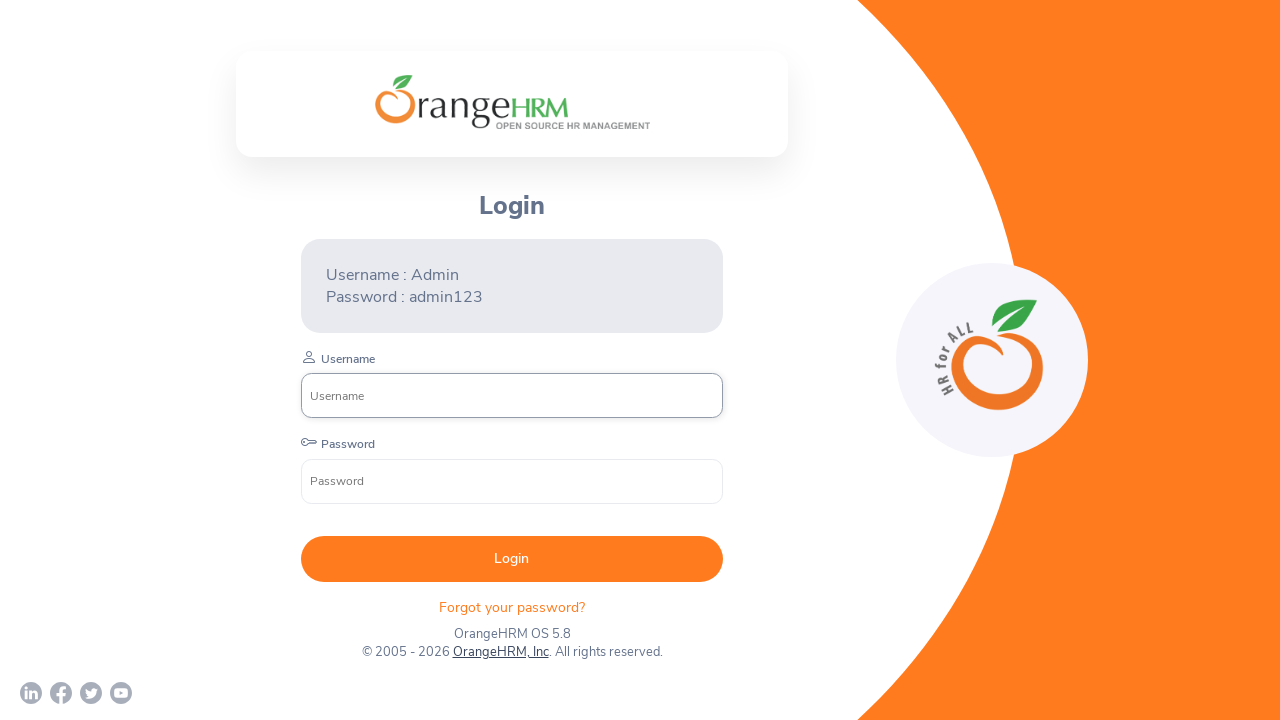

Verified password hint text is visible using contains() function
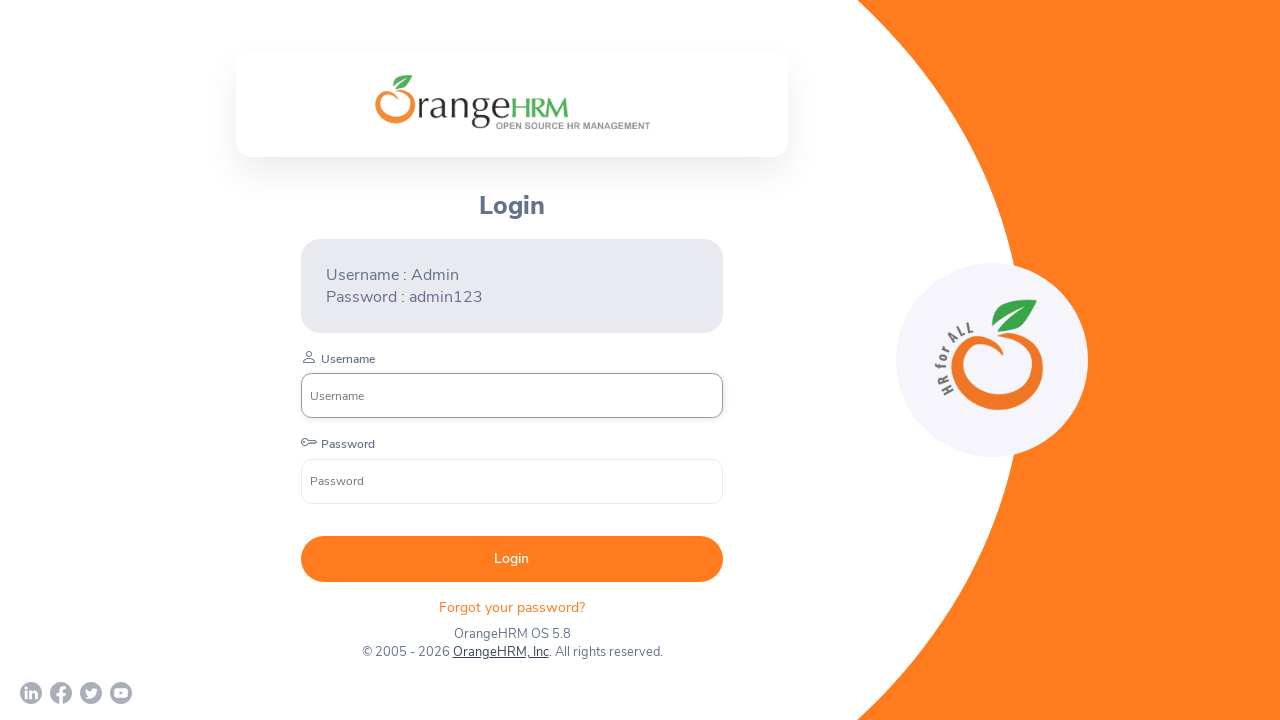

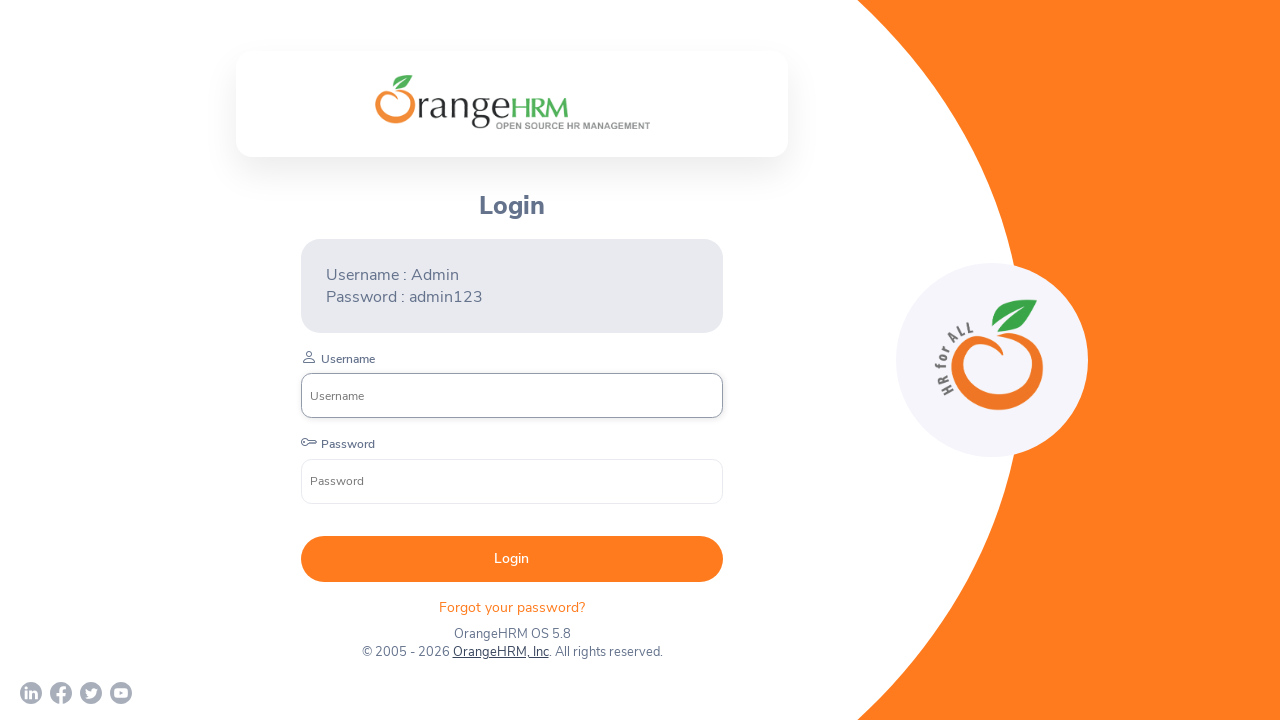